Tests single dropdown selection functionality by selecting options using different methods (by index, value, and visible text)

Starting URL: https://www.hyrtutorials.com/p/html-dropdown-elements-practice.html

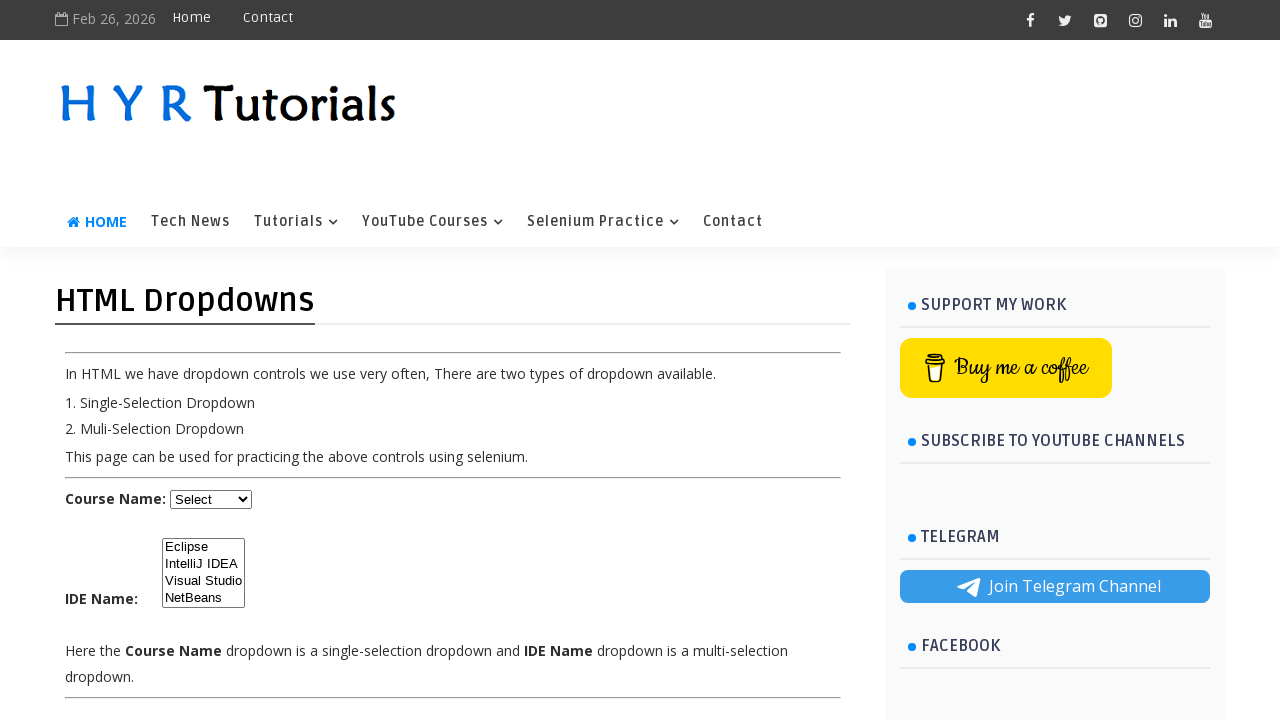

Located the single dropdown element with id 'course'
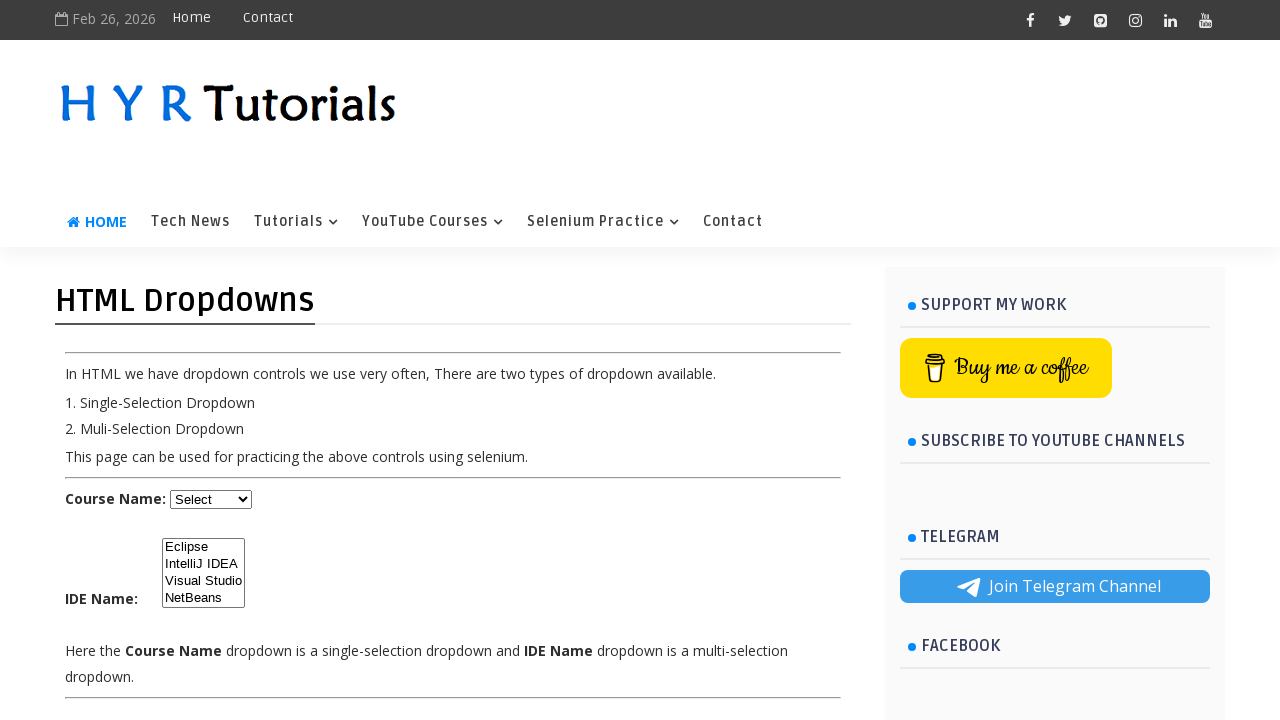

Retrieved all dropdown options
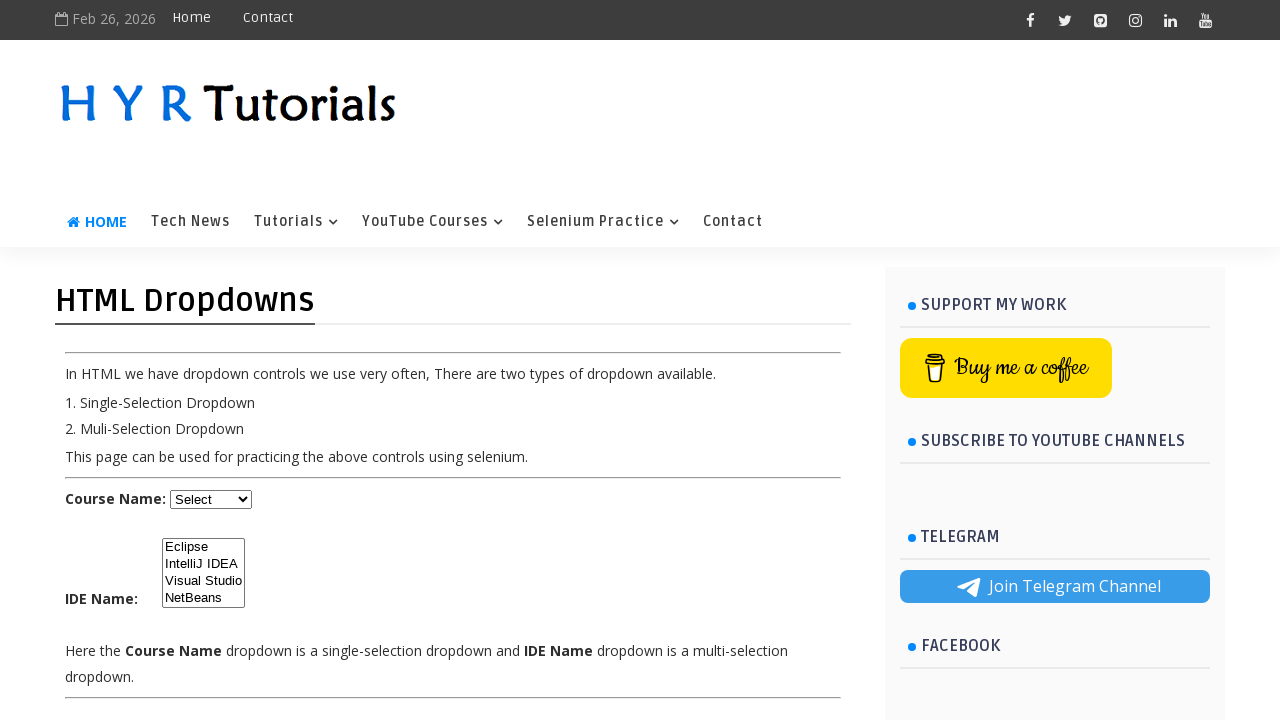

Printed all dropdown option text values
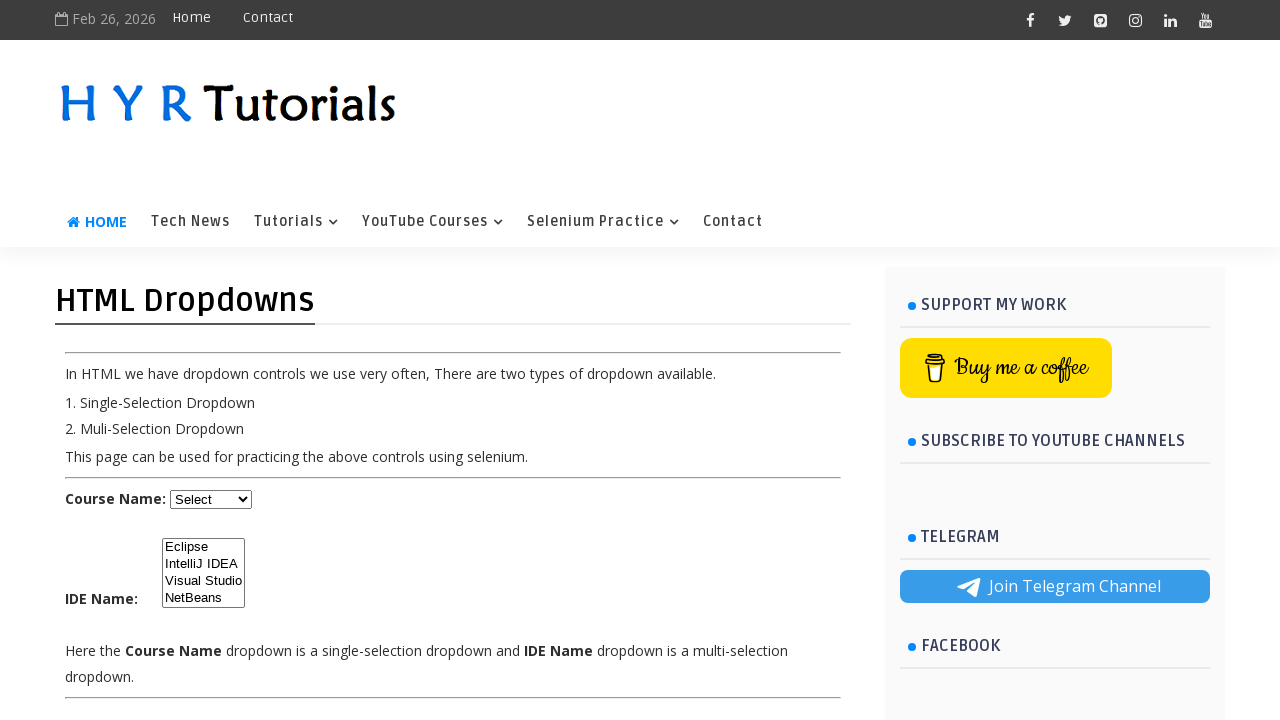

Selected dropdown option by index 1 on select#course
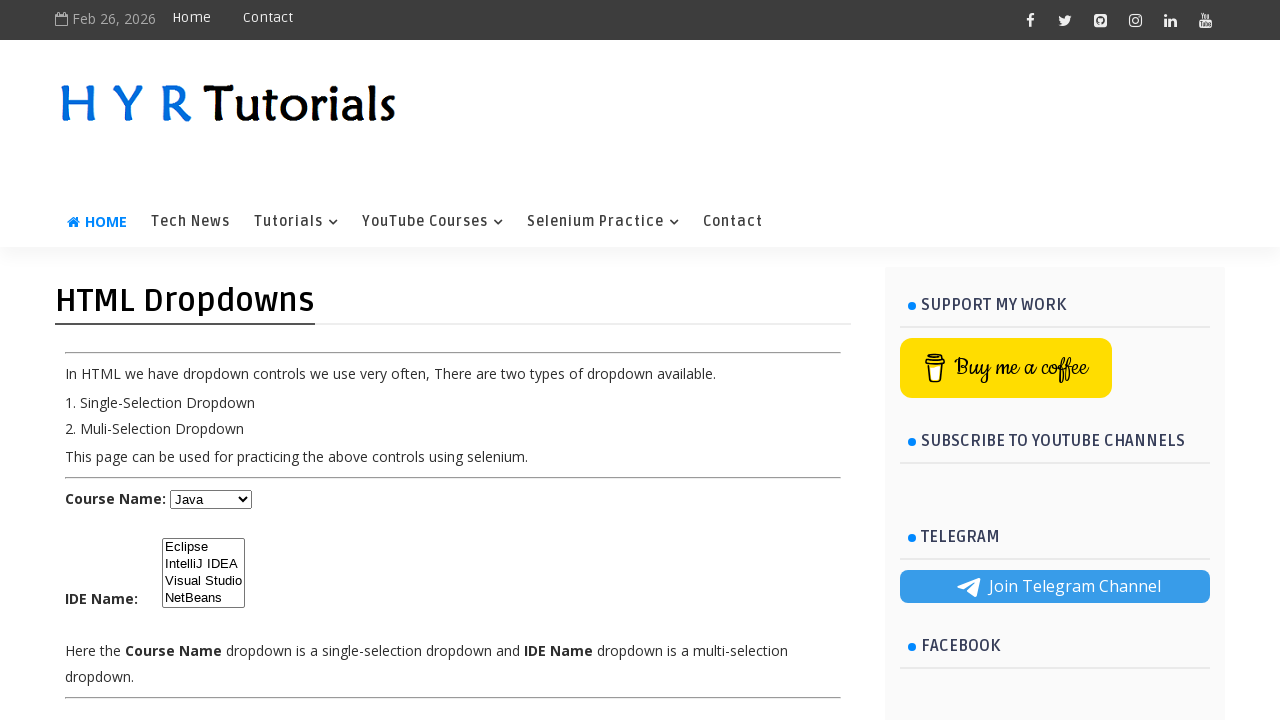

Selected dropdown option by value 'python' on select#course
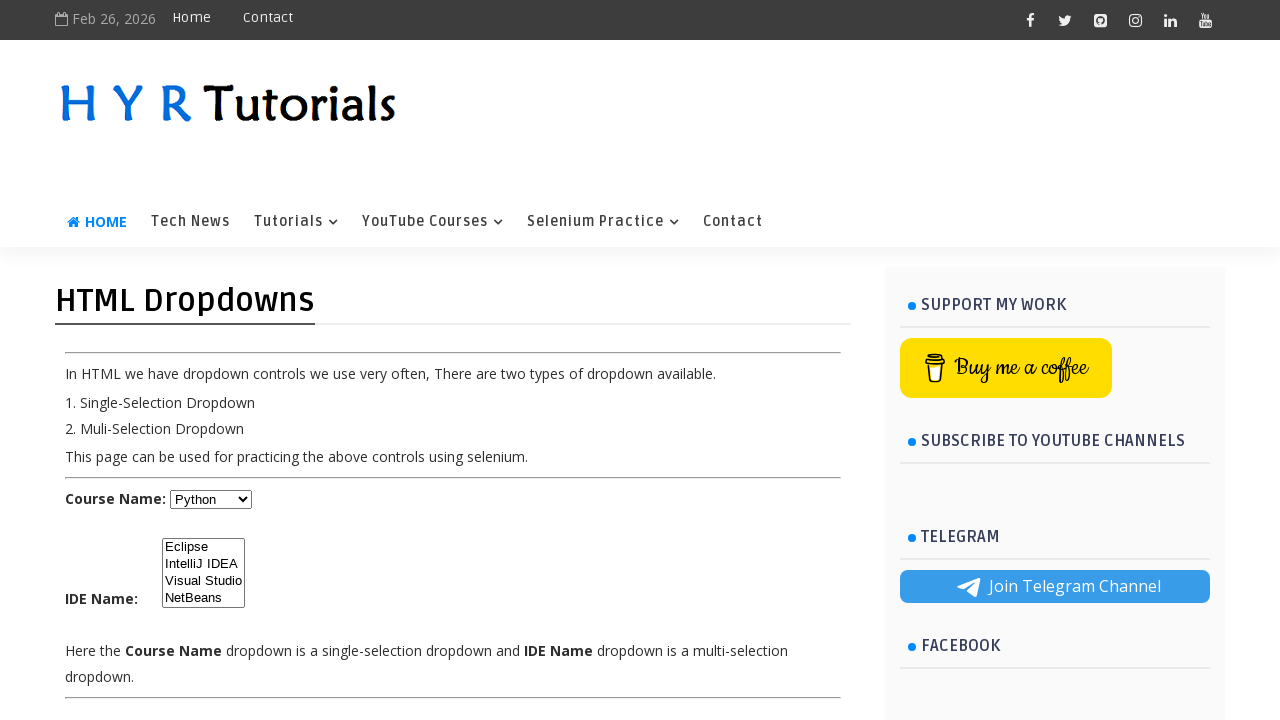

Selected dropdown option by visible text 'Javascript' on select#course
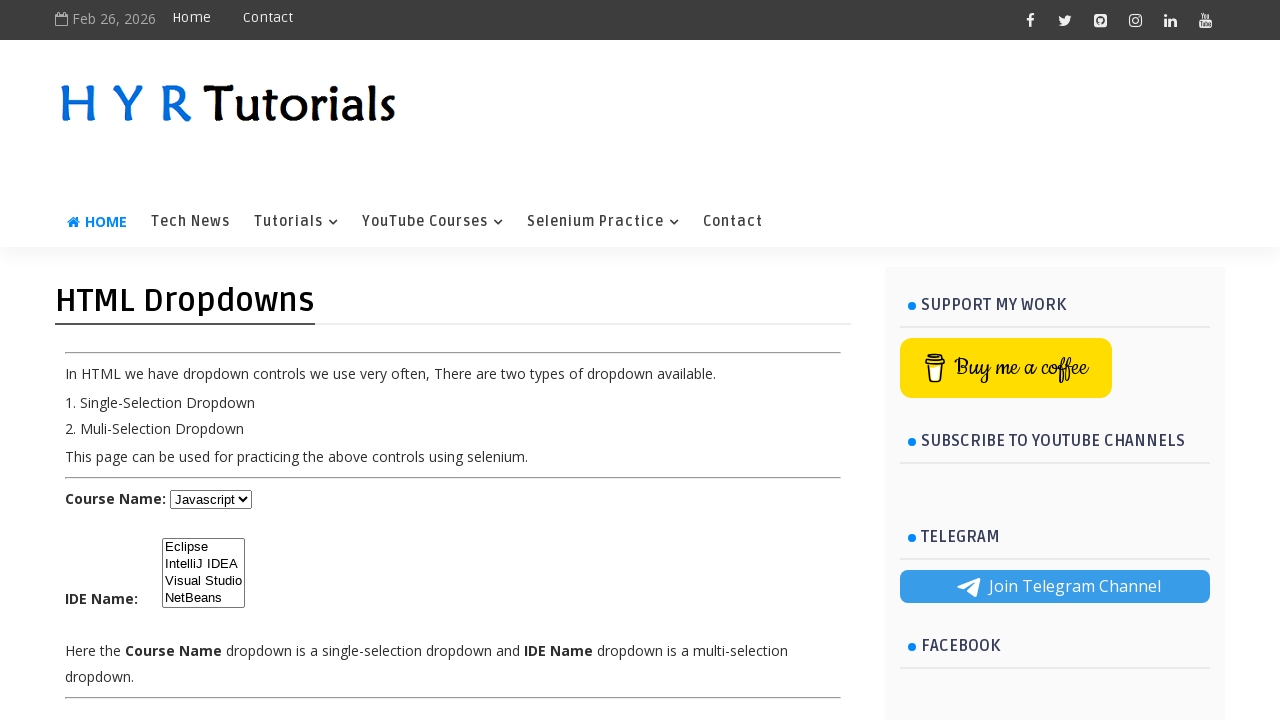

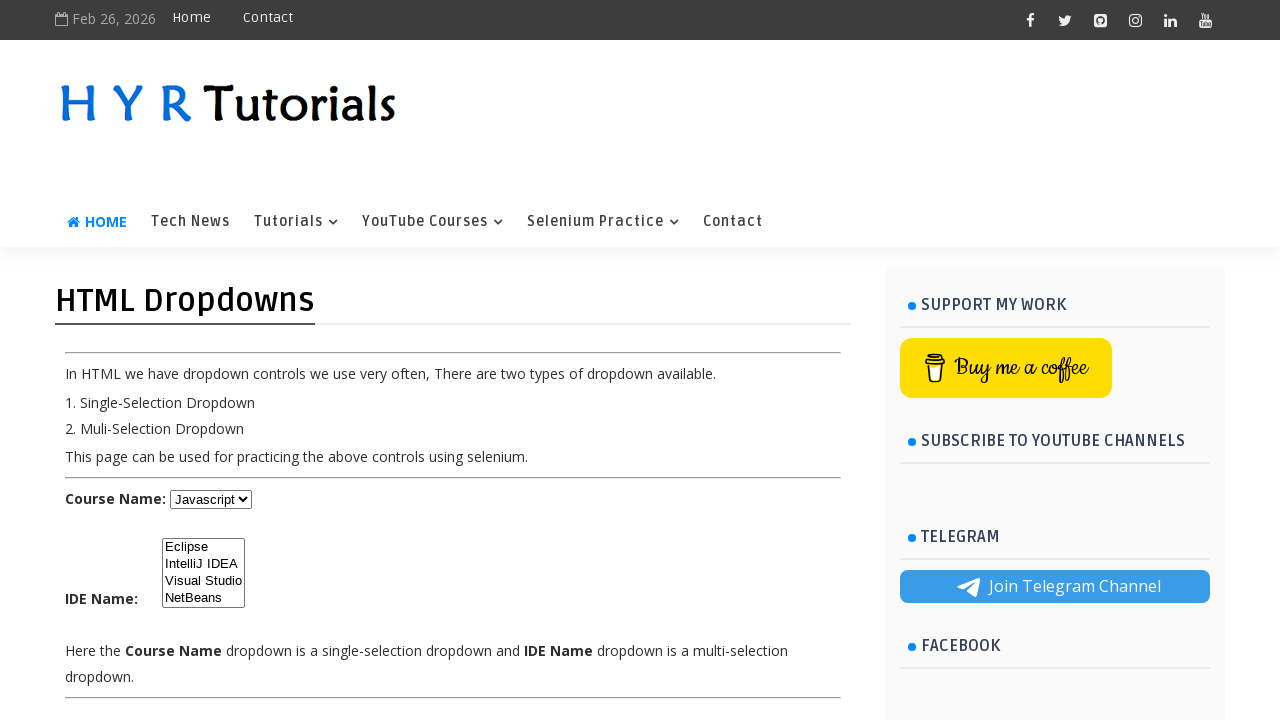